Tests the search functionality on Python.org by entering "pycon" in the search field and submitting the search form

Starting URL: https://www.python.org

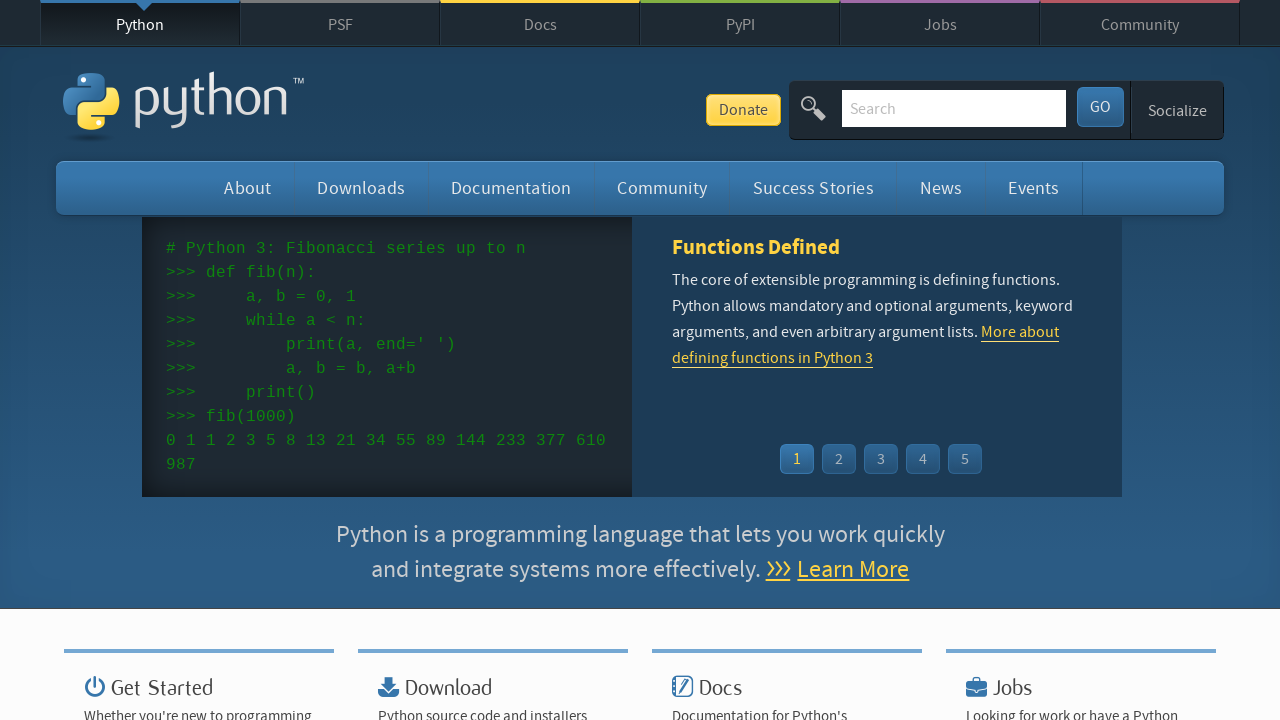

Filled search box with 'pycon' on input[name='q']
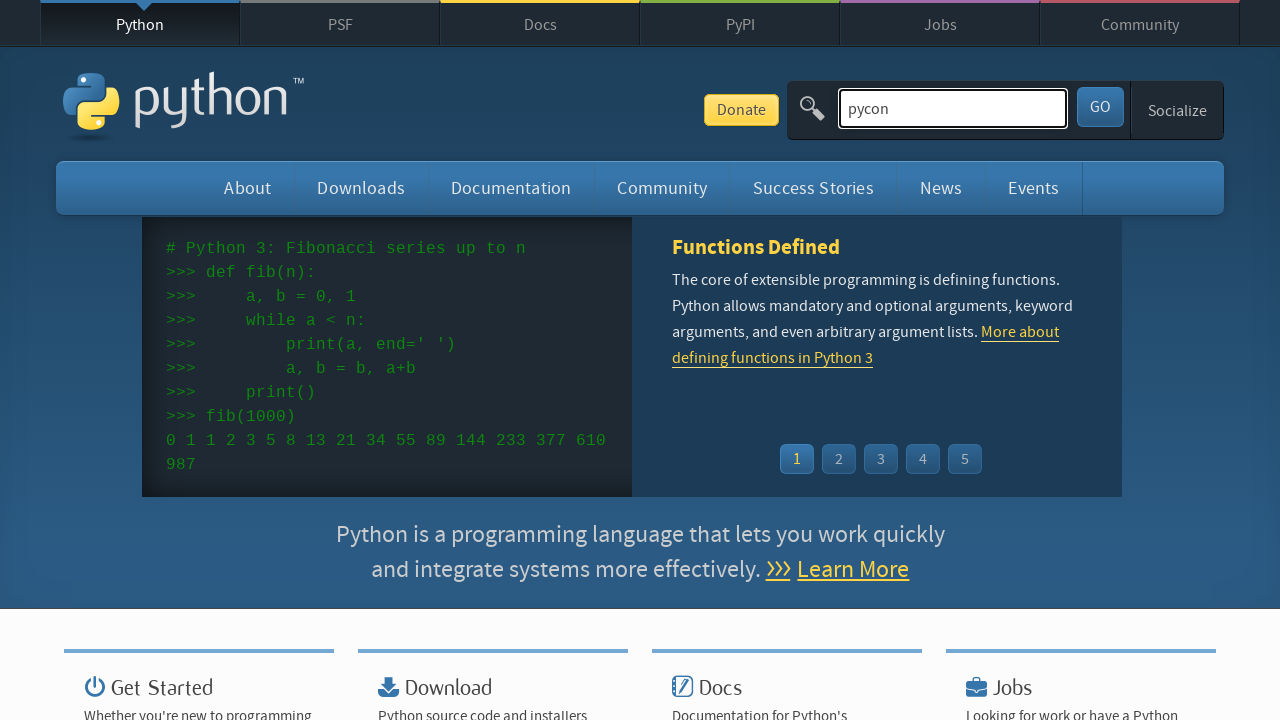

Pressed Enter to submit search form on input[name='q']
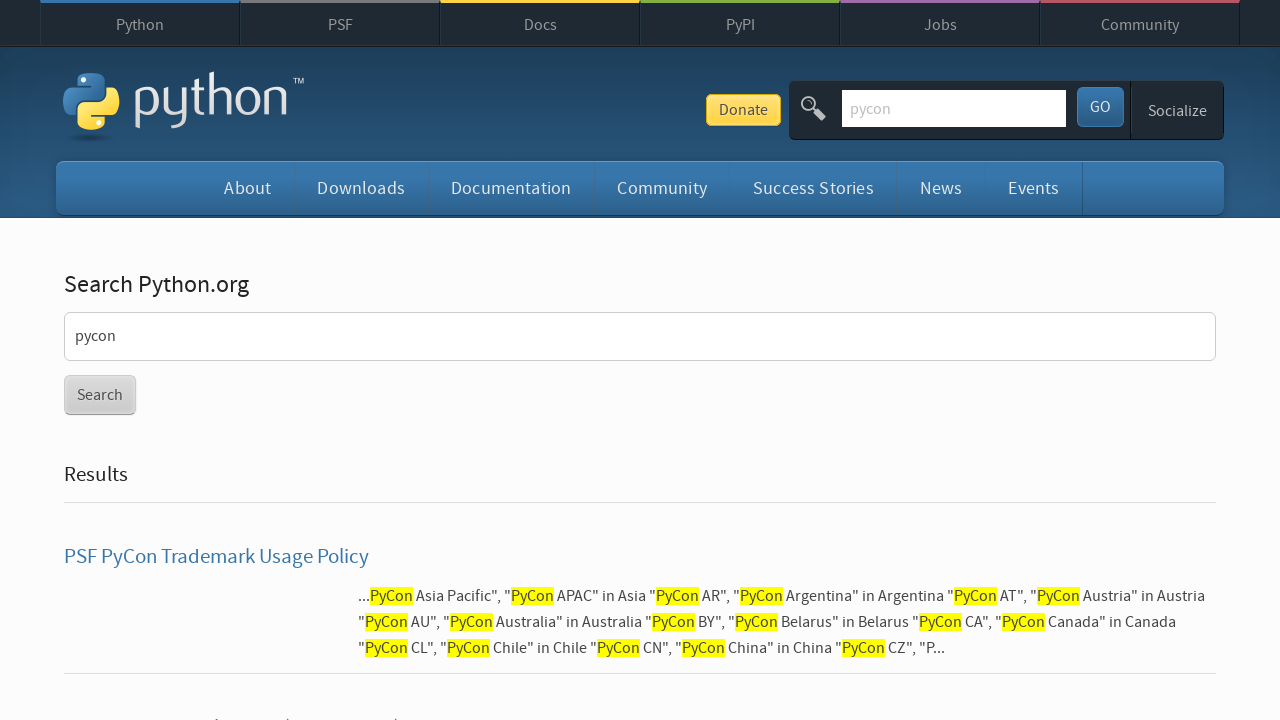

Search results page loaded successfully
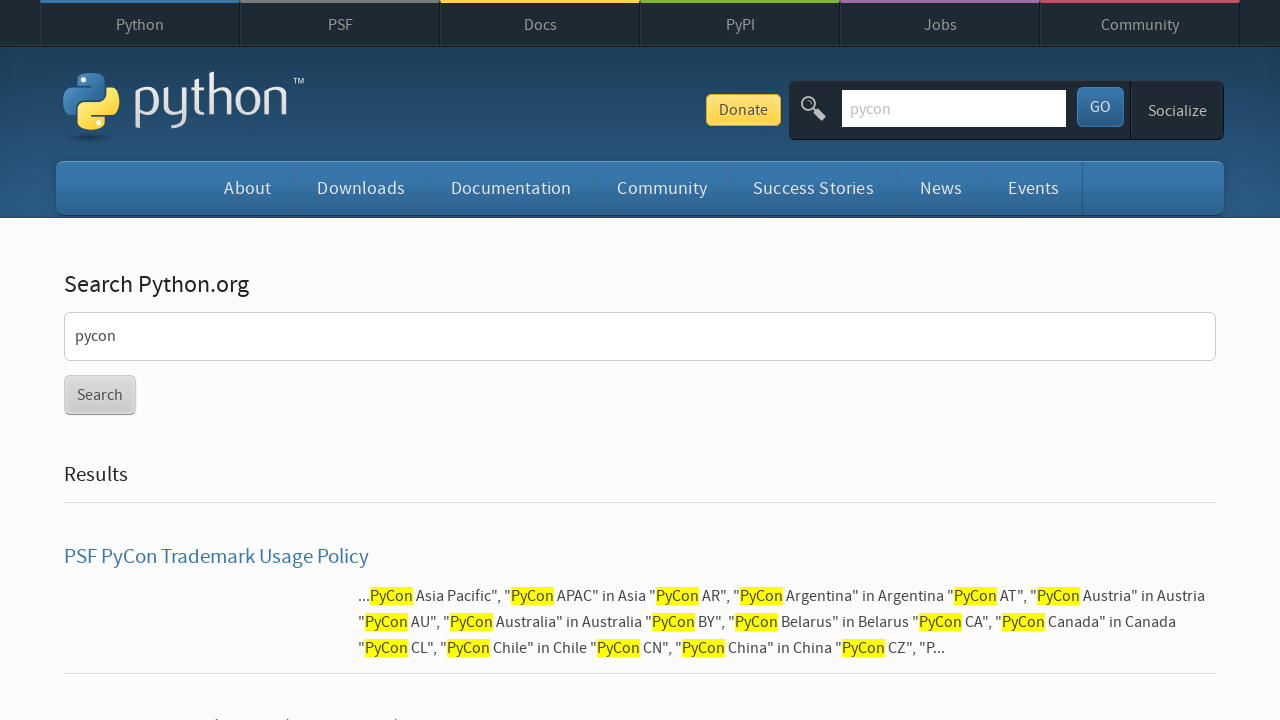

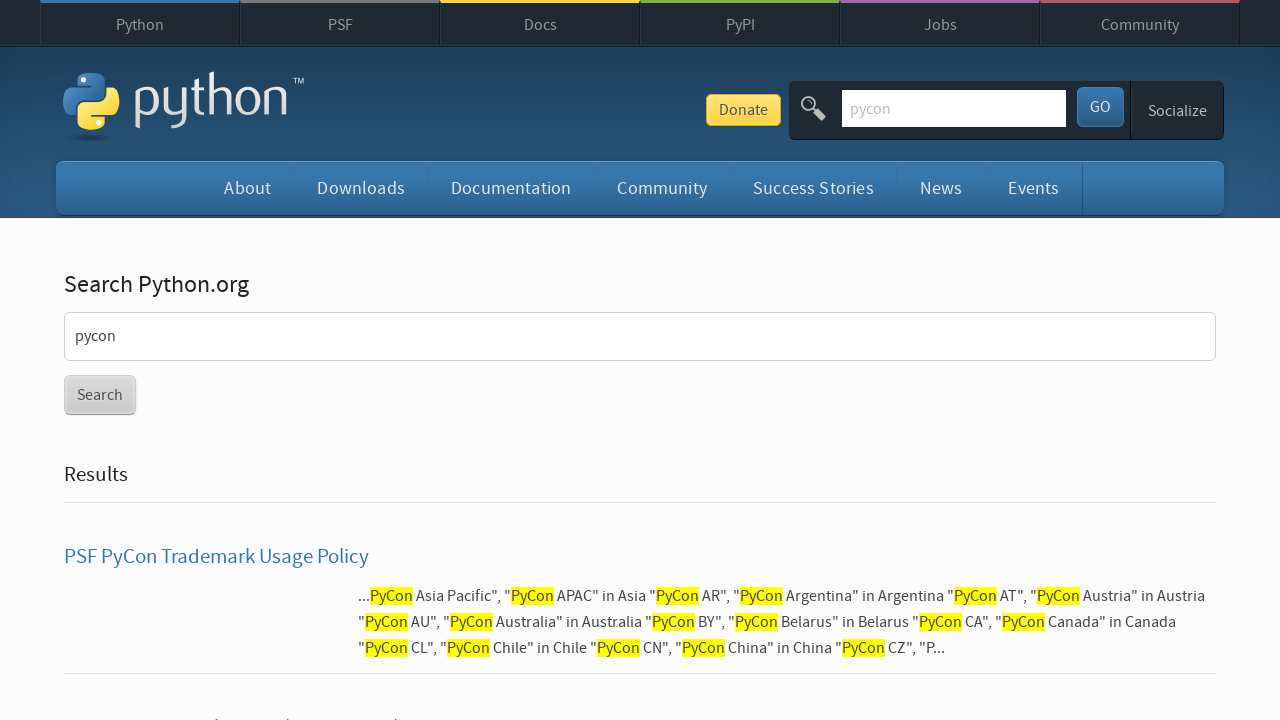